Tests jQuery UI selectable functionality by selecting multiple items using keyboard modifiers

Starting URL: https://jqueryui.com/selectable/

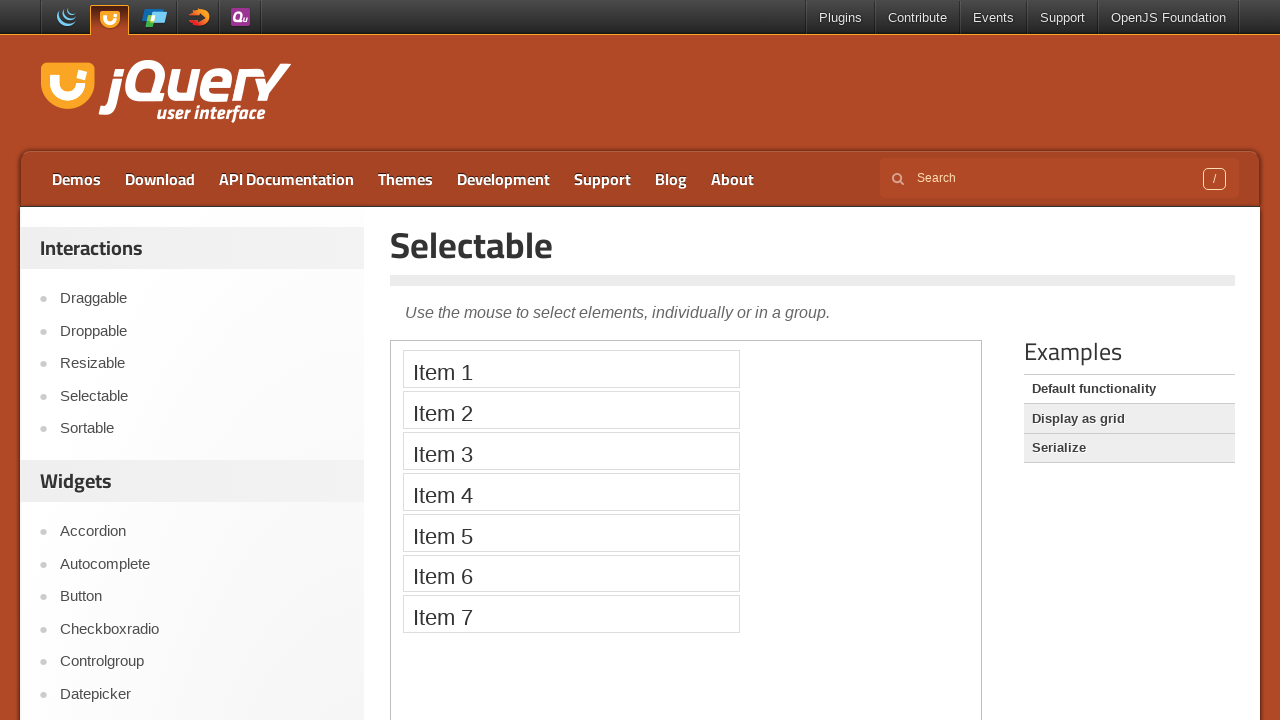

Located the demo iframe for jQuery UI selectable
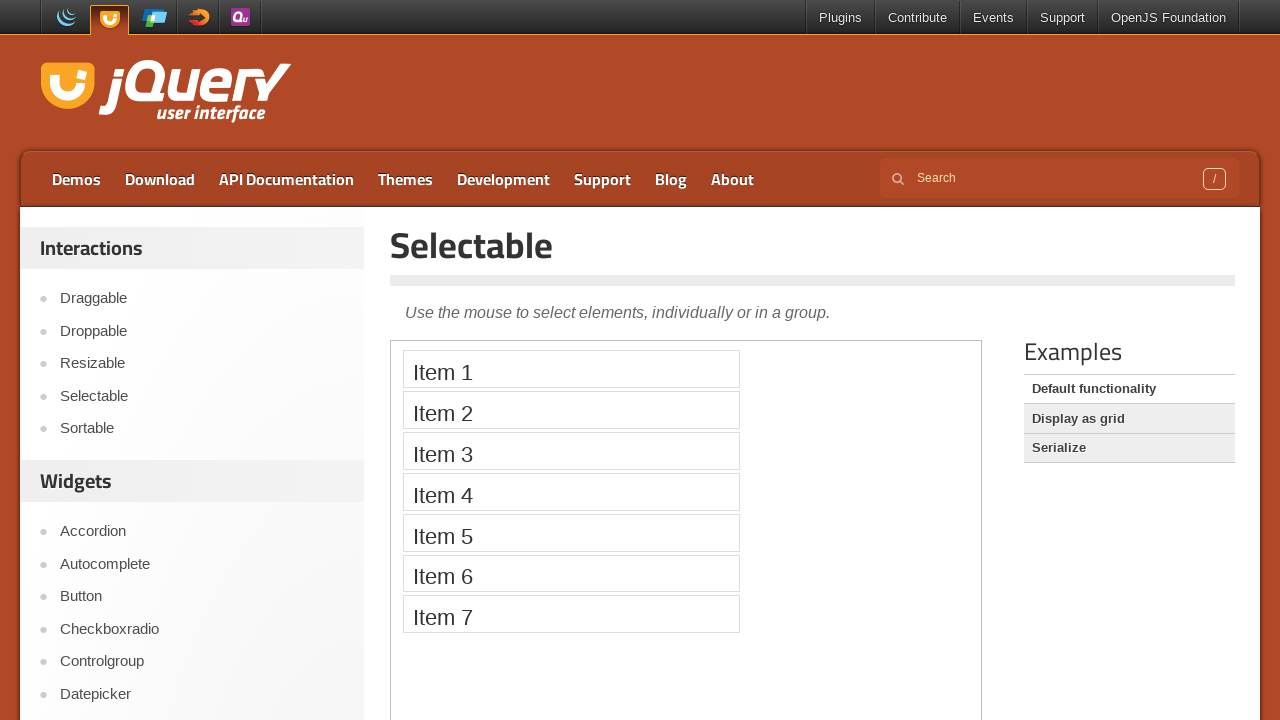

Located selectable item 2
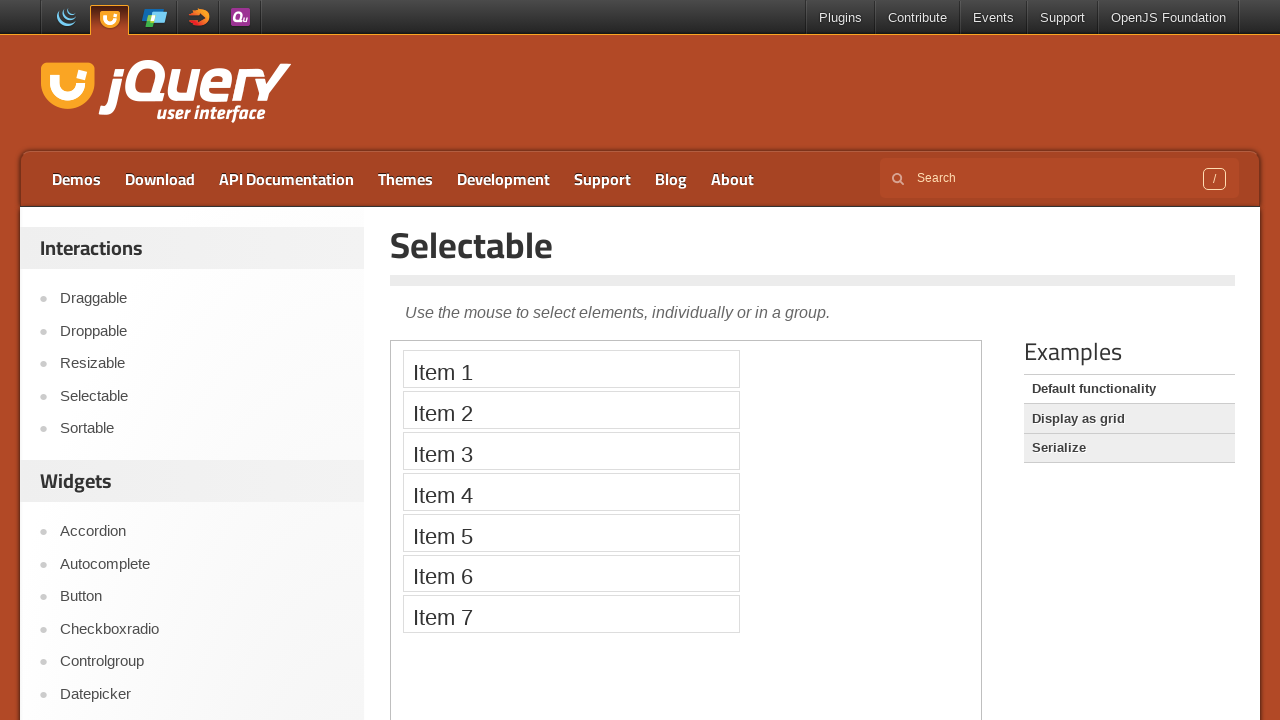

Located selectable item 5
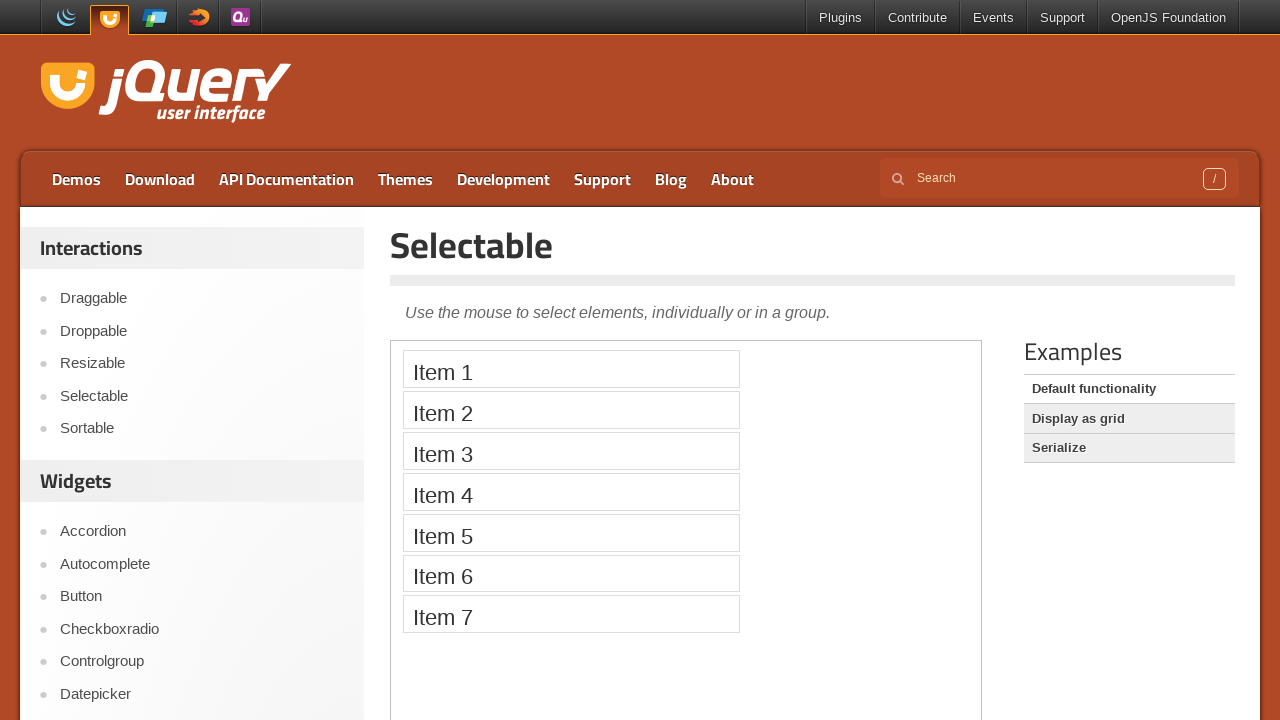

Determined modifier key to use: Control
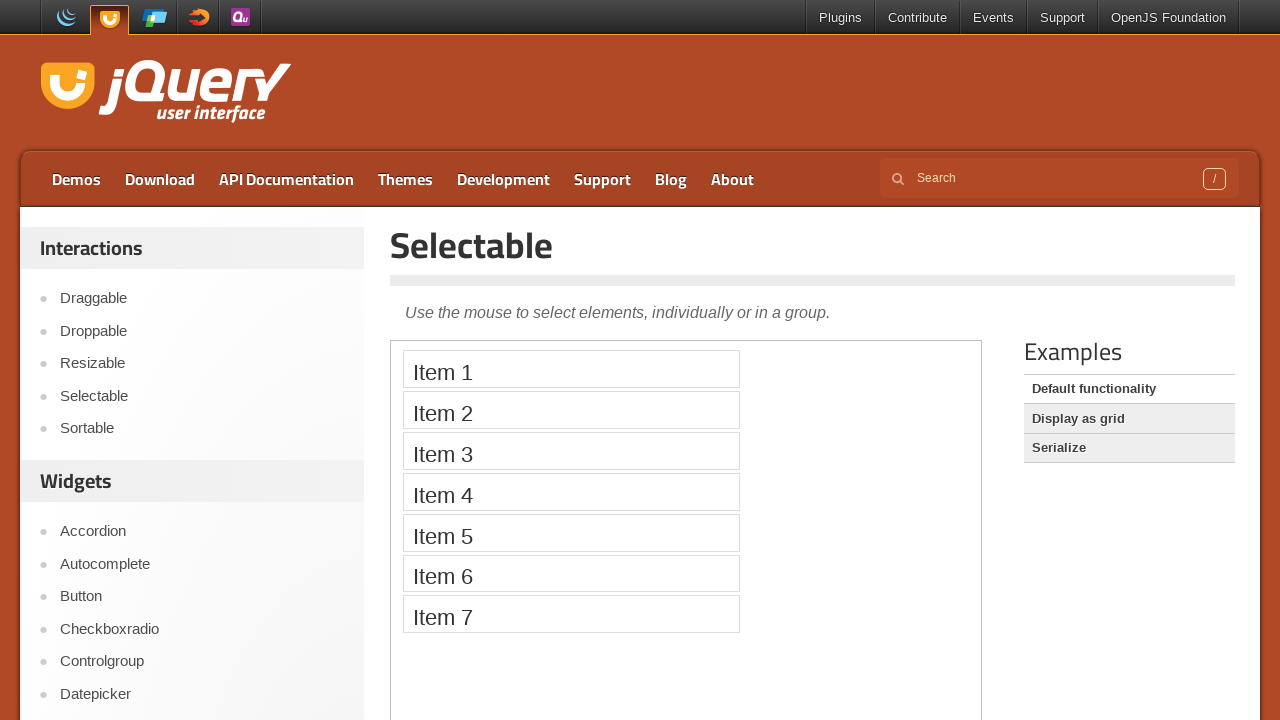

Pressed down Control key for multi-select
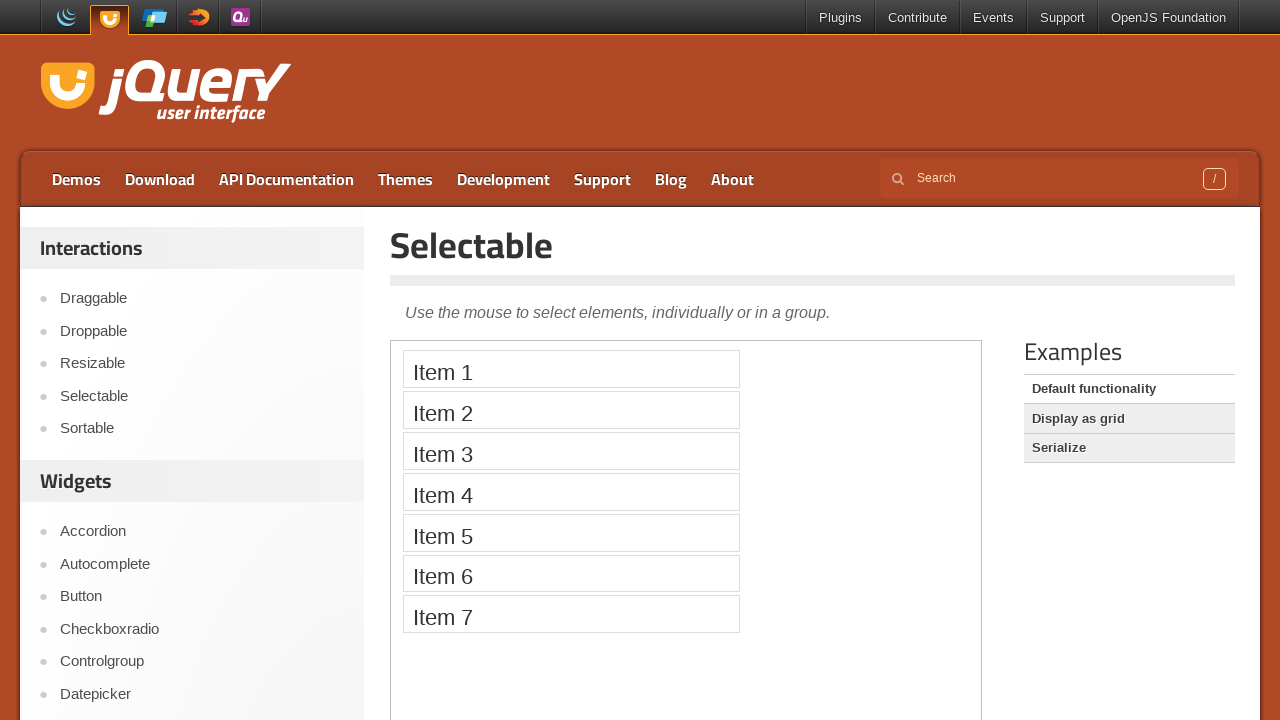

Clicked item 2 while holding modifier key at (571, 410) on .demo-frame >> internal:control=enter-frame >> xpath=//ol[@id='selectable']/li[2
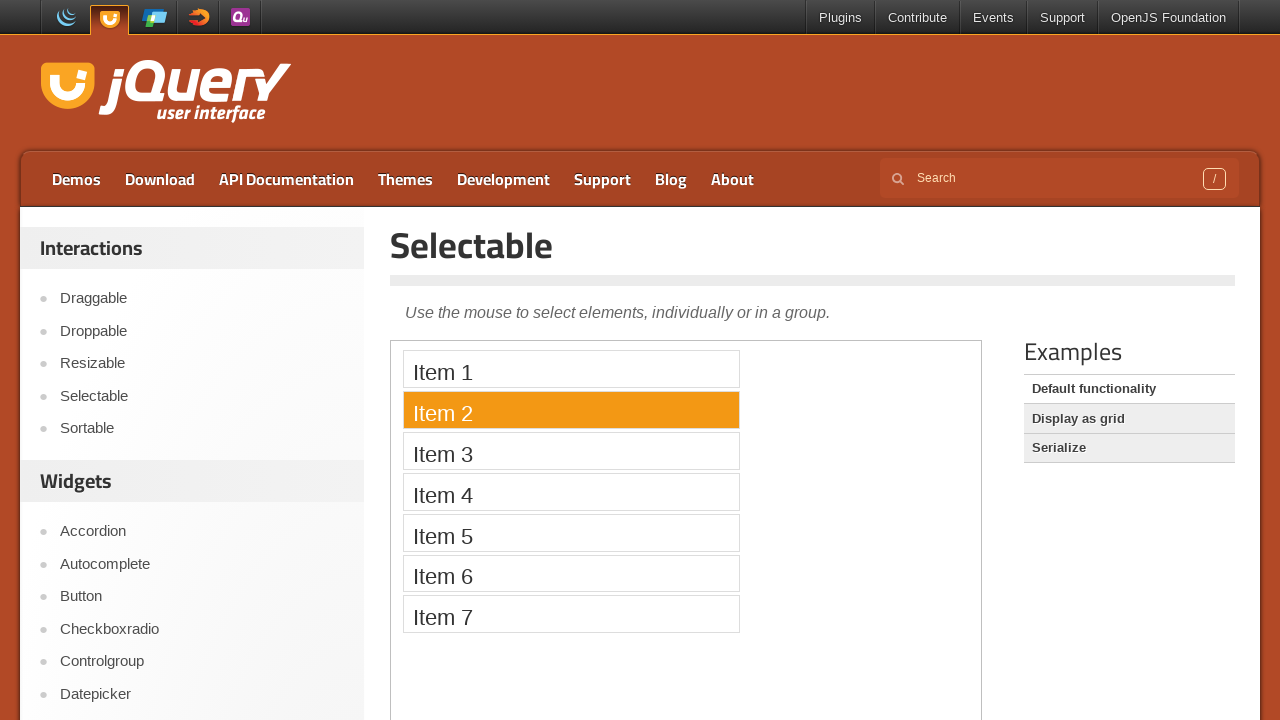

Clicked item 5 while holding modifier key at (571, 532) on .demo-frame >> internal:control=enter-frame >> xpath=//ol[@id='selectable']/li[5
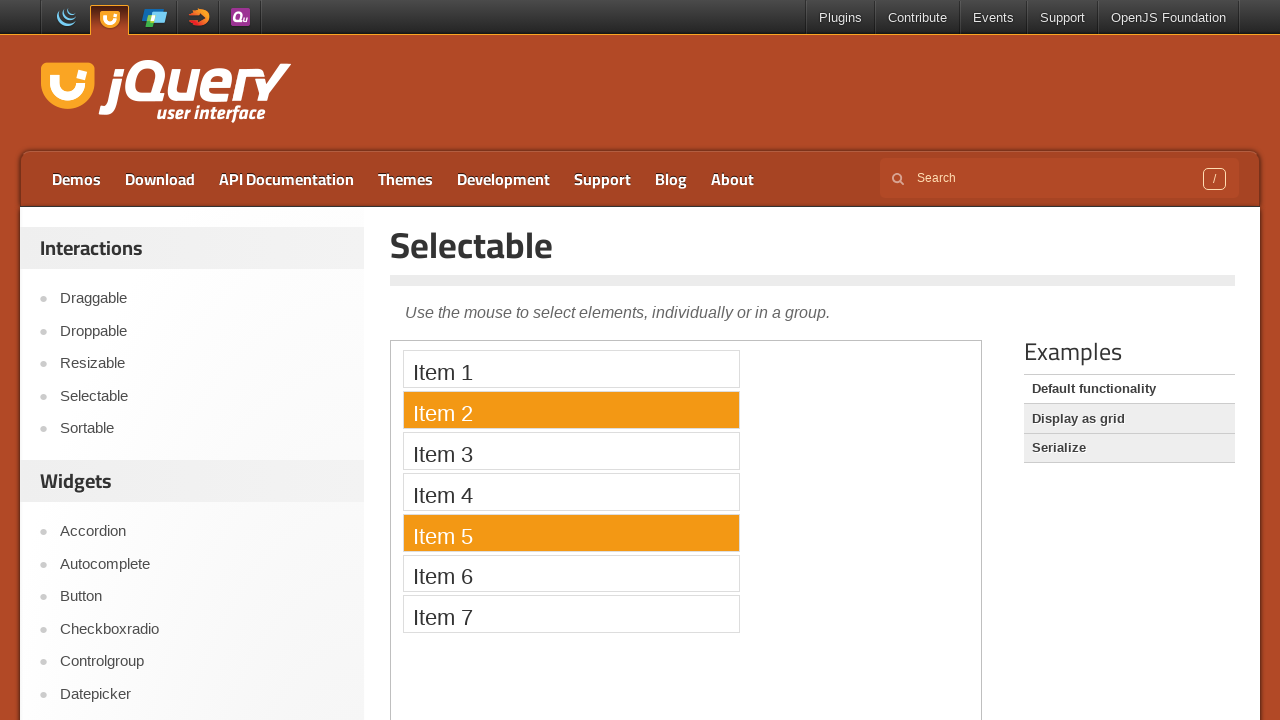

Released Control key
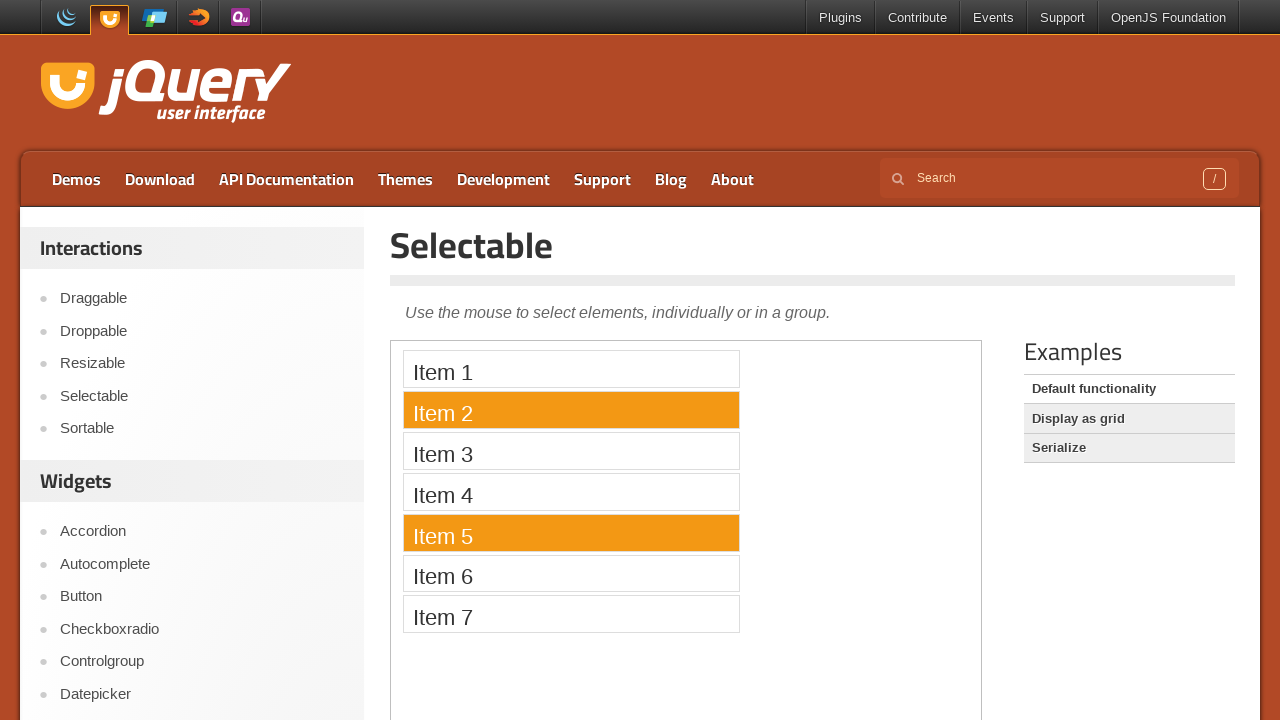

Waited 2 seconds to observe the multi-selection result
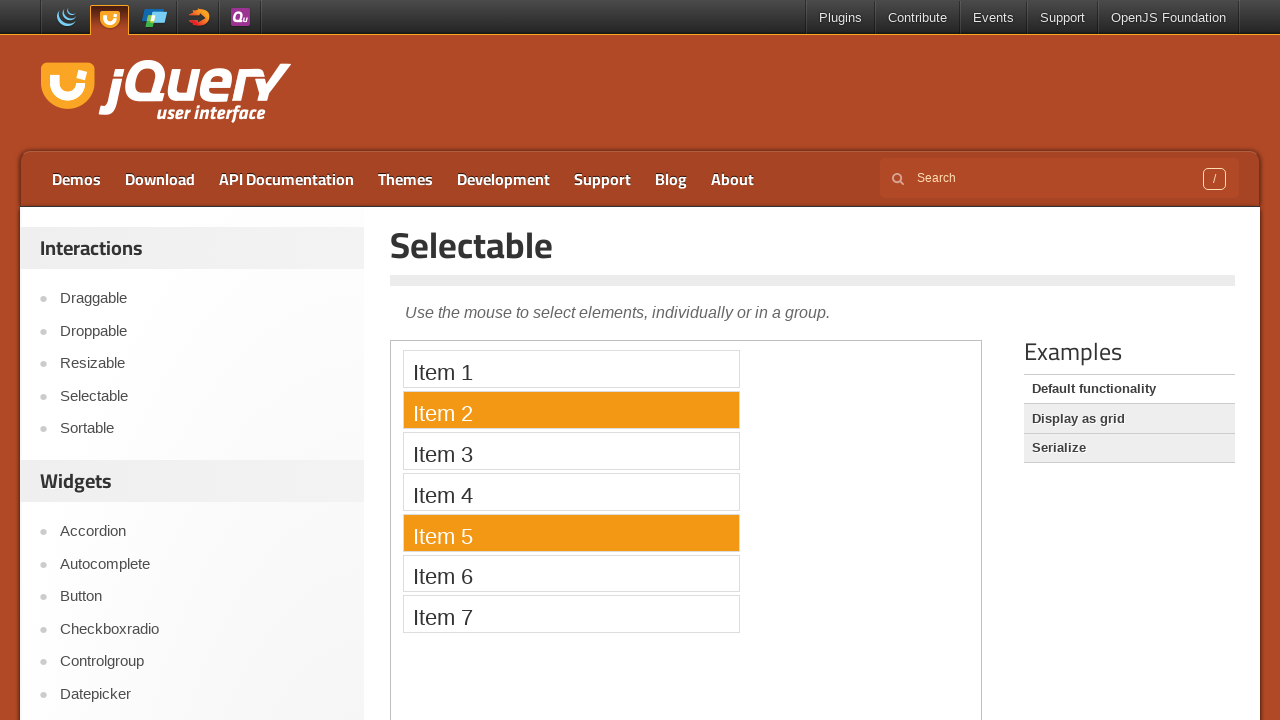

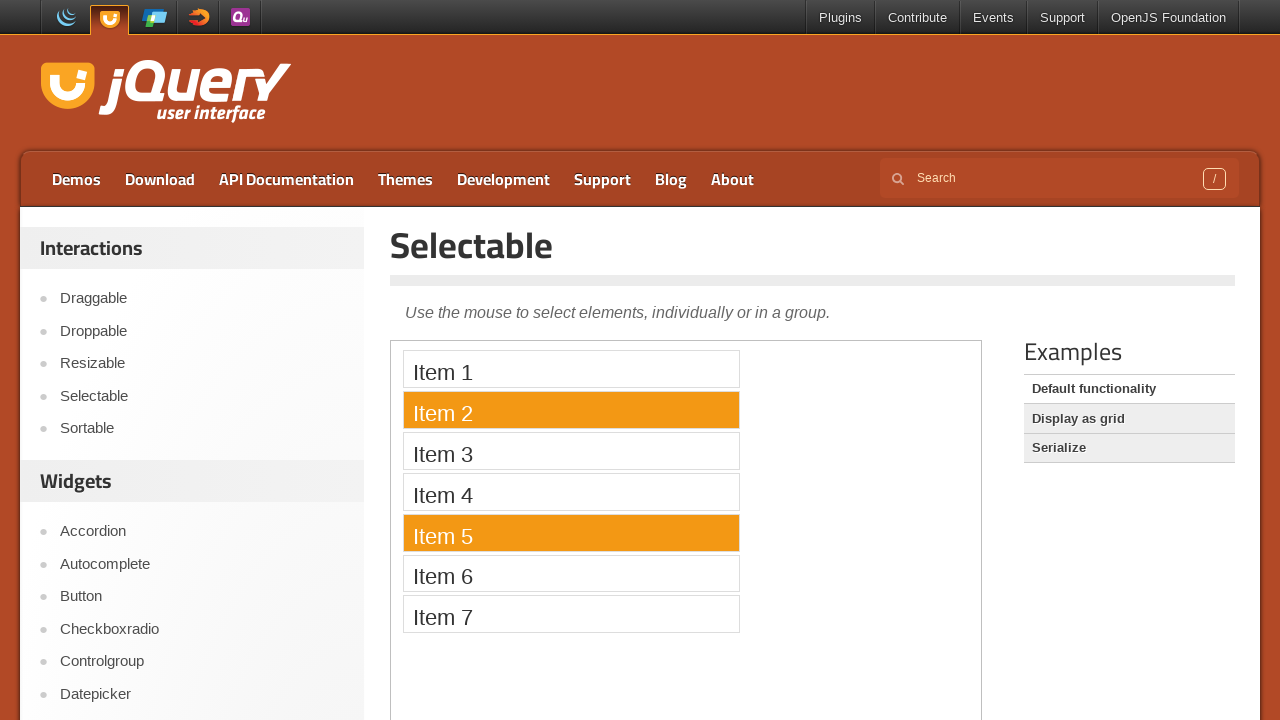